Tests dynamic controls by clicking the Remove button, verifying "It's gone!" message appears, then clicking Add button and verifying "It's back!" message appears using explicit wait.

Starting URL: https://the-internet.herokuapp.com/dynamic_controls

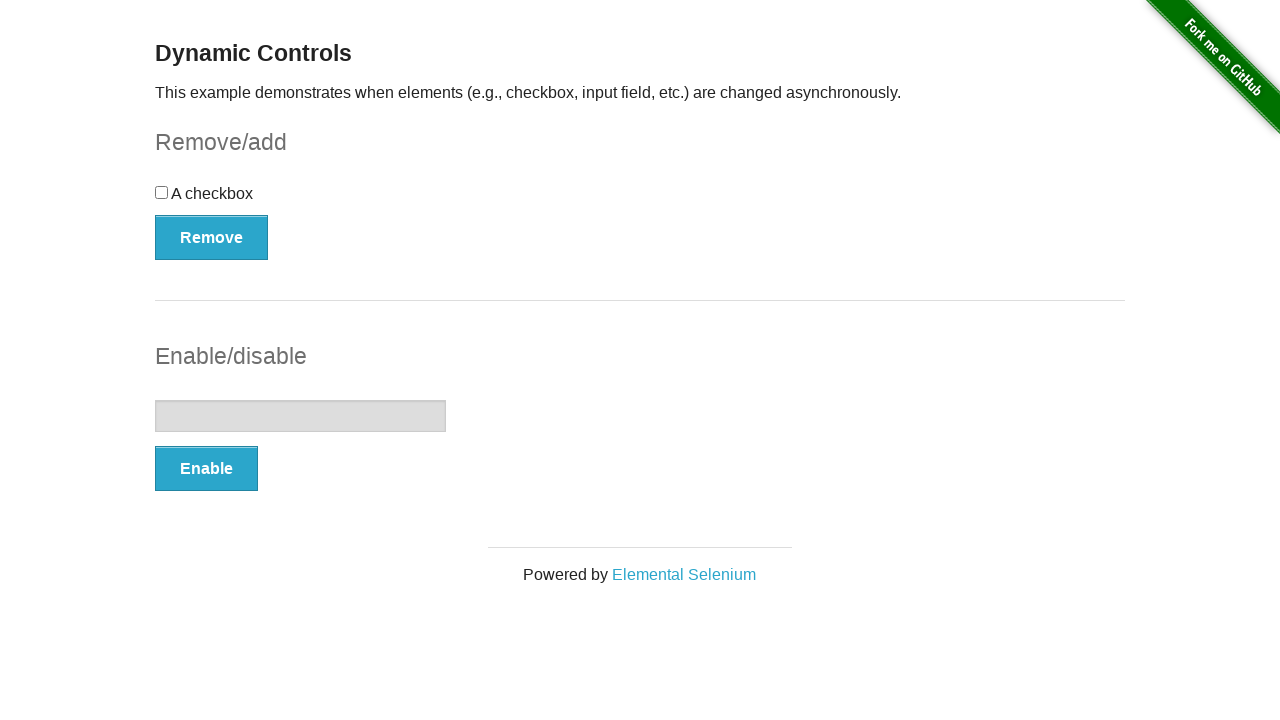

Clicked the Remove button at (212, 237) on xpath=//*[.='Remove']
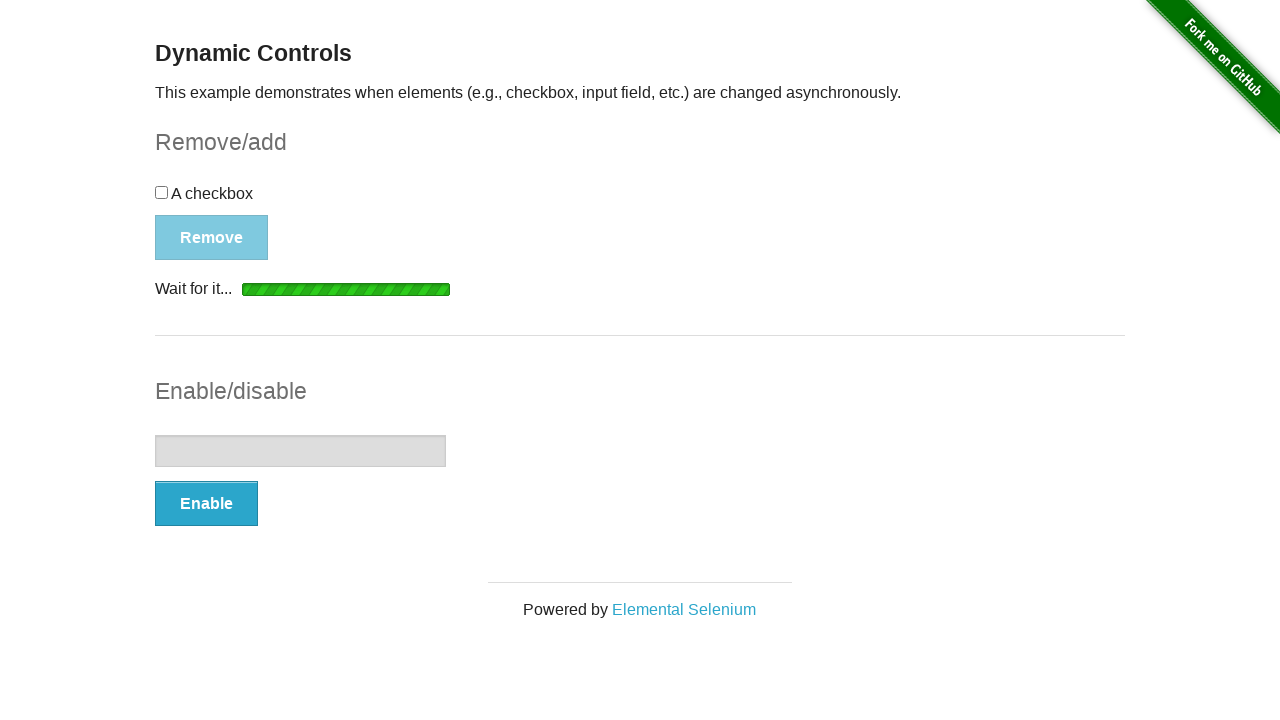

Waited for and found 'It's gone!' message
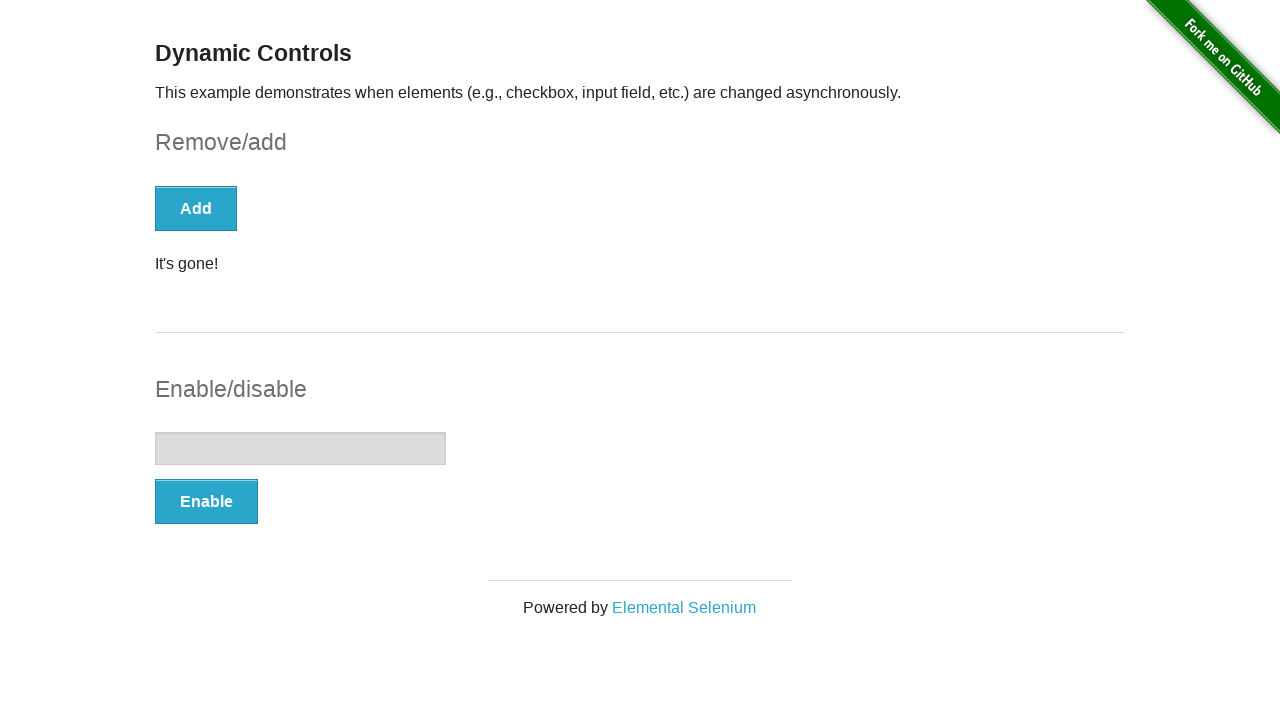

Verified 'It's gone!' message is visible
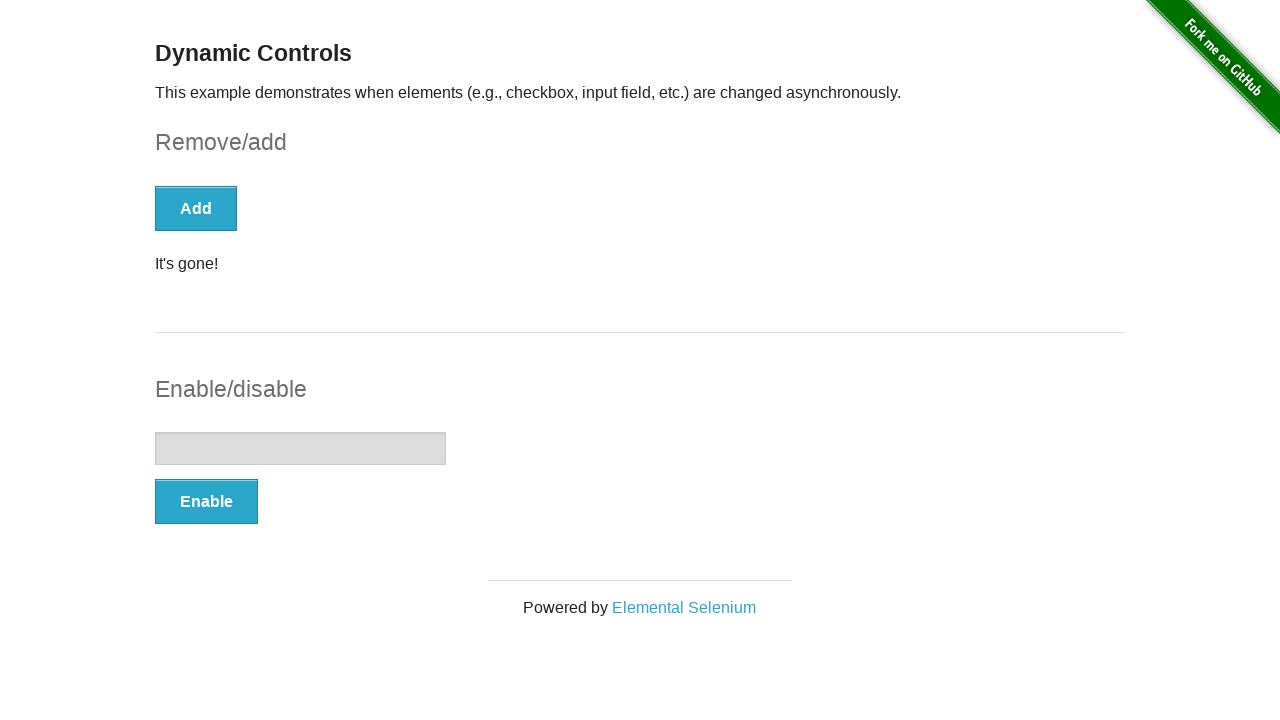

Clicked the Add button at (196, 208) on xpath=//*[.='Add']
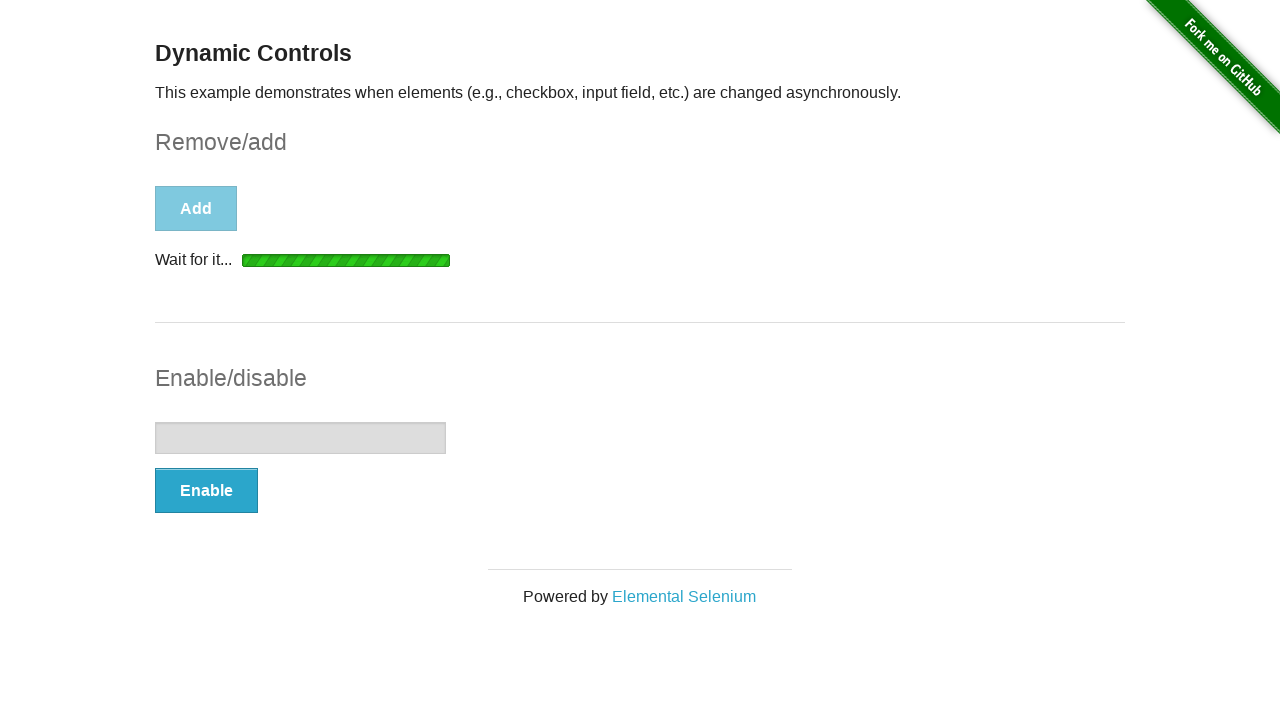

Waited for and found 'It's back!' message
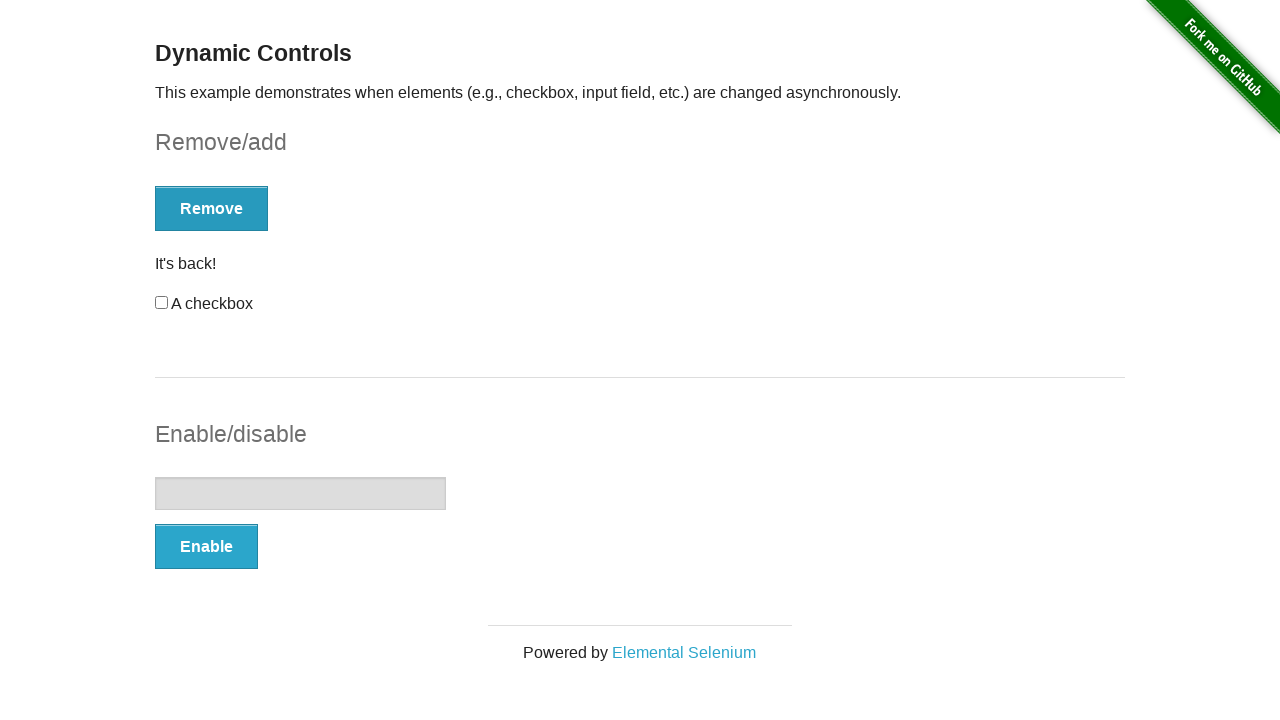

Verified 'It's back!' message is visible
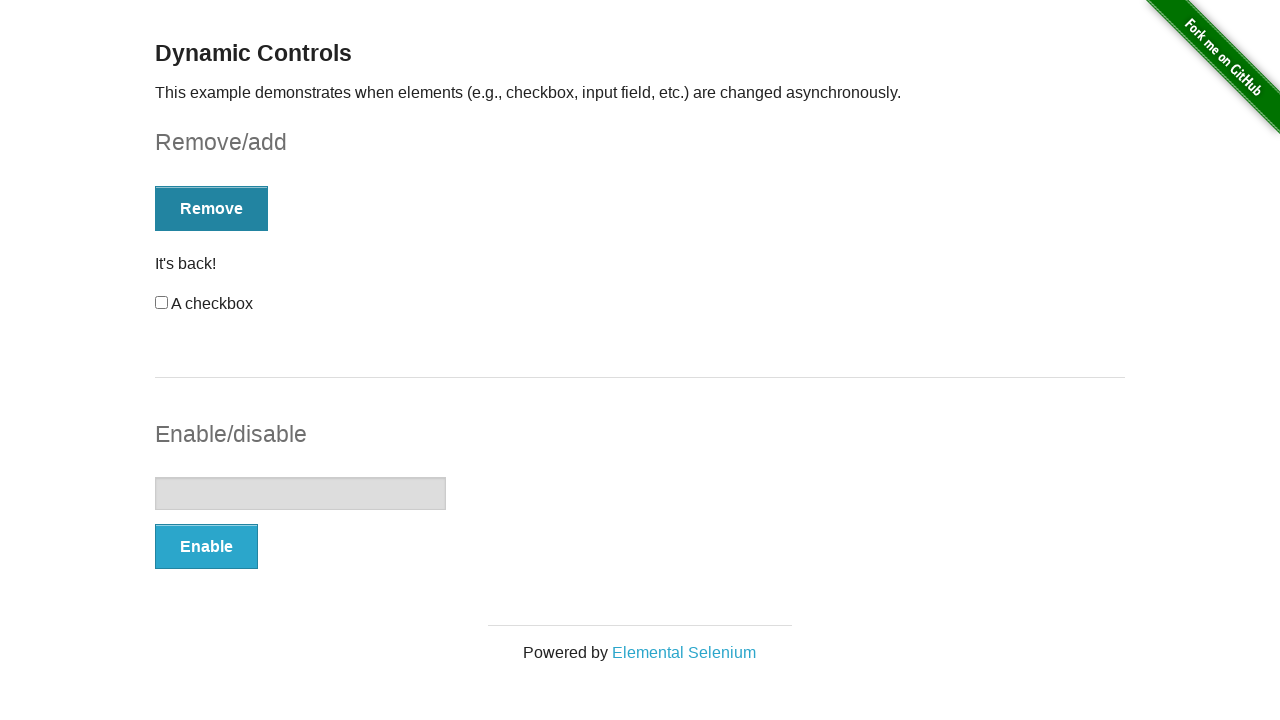

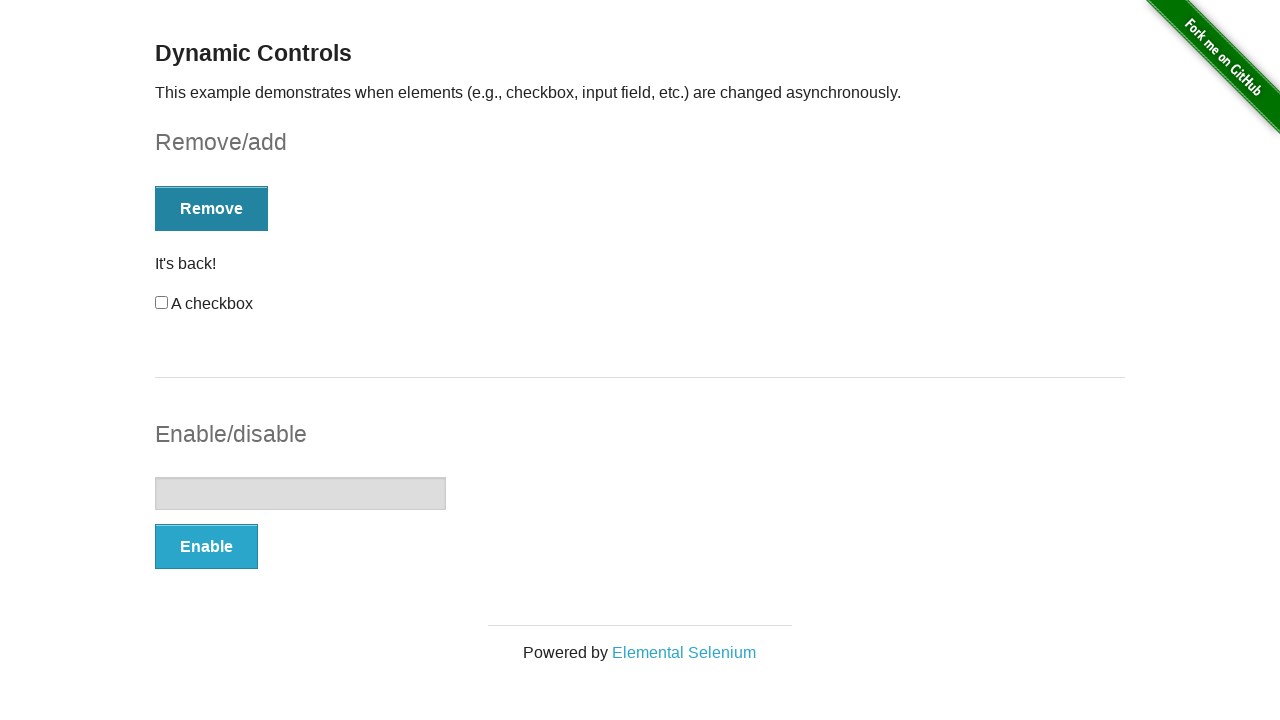